Tests marking a todo as complete by adding a todo, clicking the toggle checkbox, and verifying it has the completed class

Starting URL: https://demo.playwright.dev/todomvc

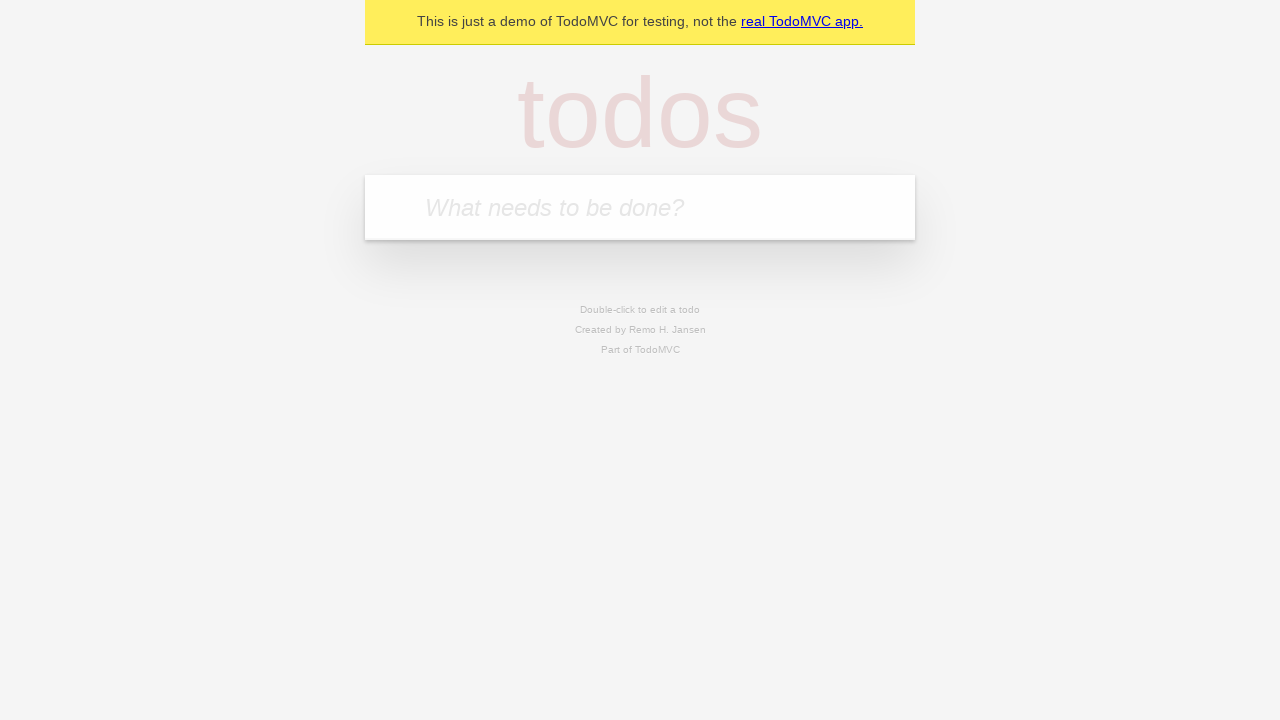

Filled new todo input with 'buy milk' on .new-todo
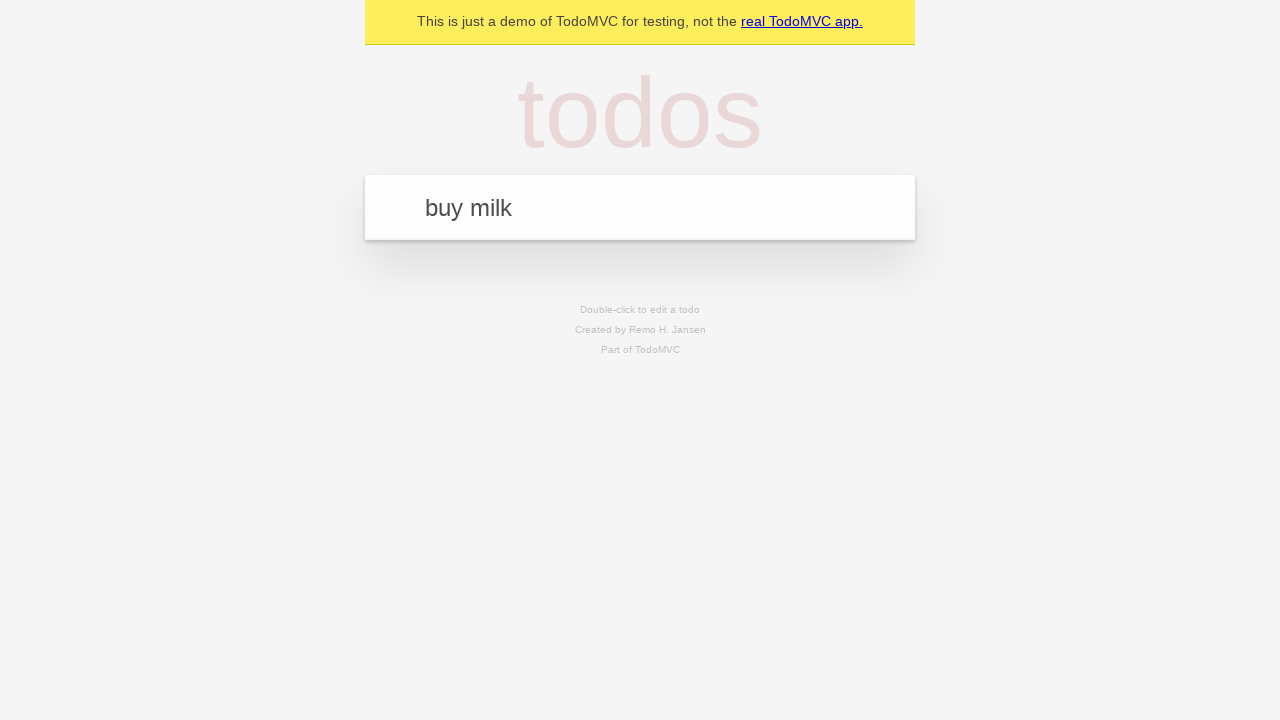

Pressed Enter to add the todo on .new-todo
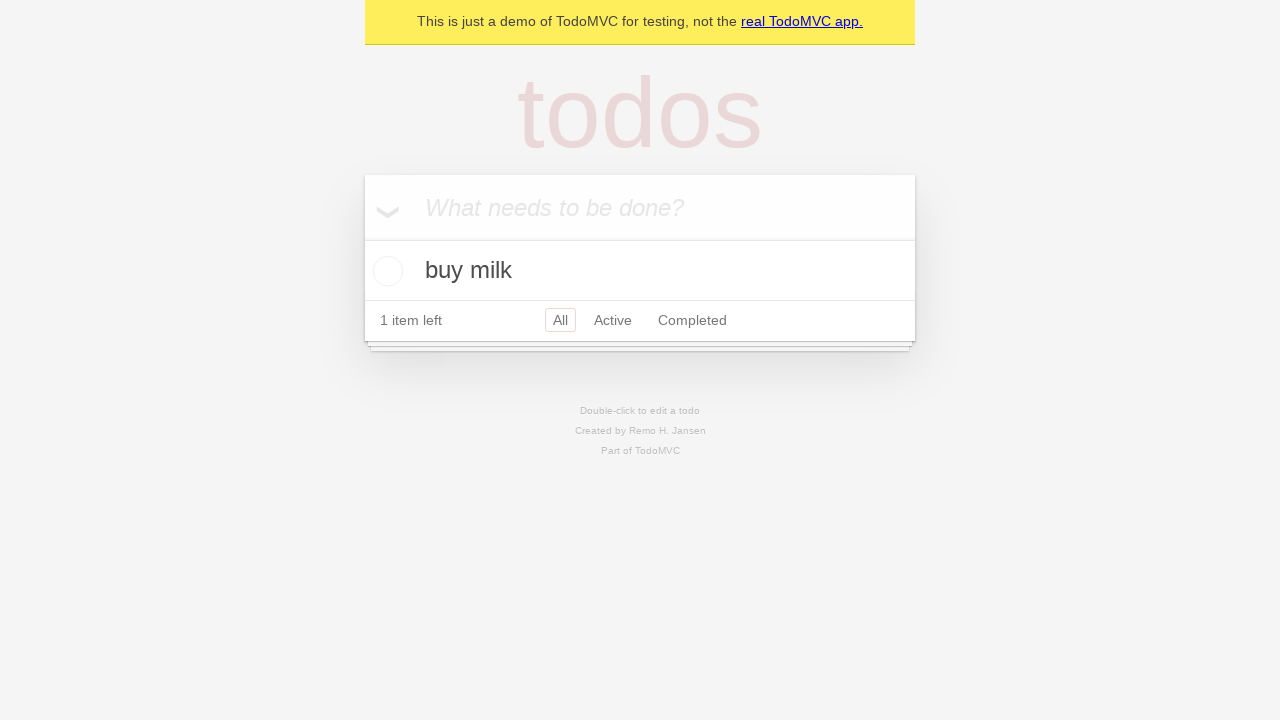

Clicked toggle checkbox to mark todo as complete at (385, 271) on .todo-list li .toggle
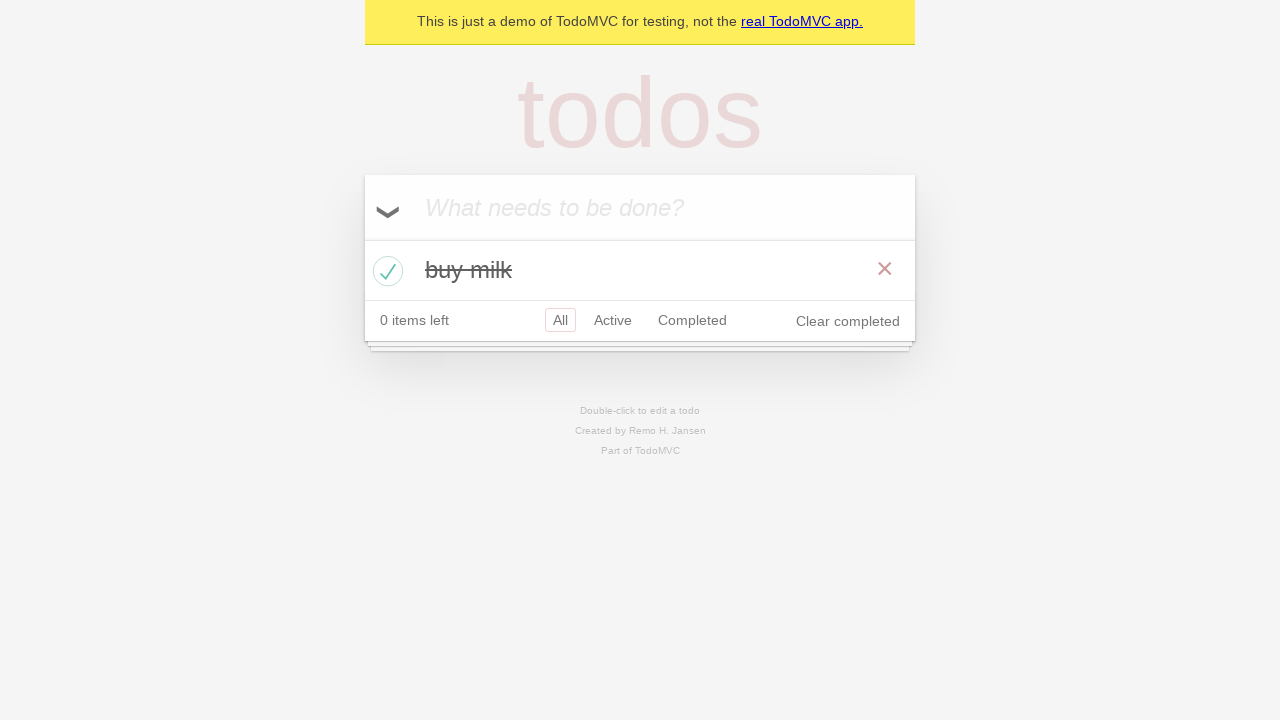

Verified todo is marked as completed with completed class
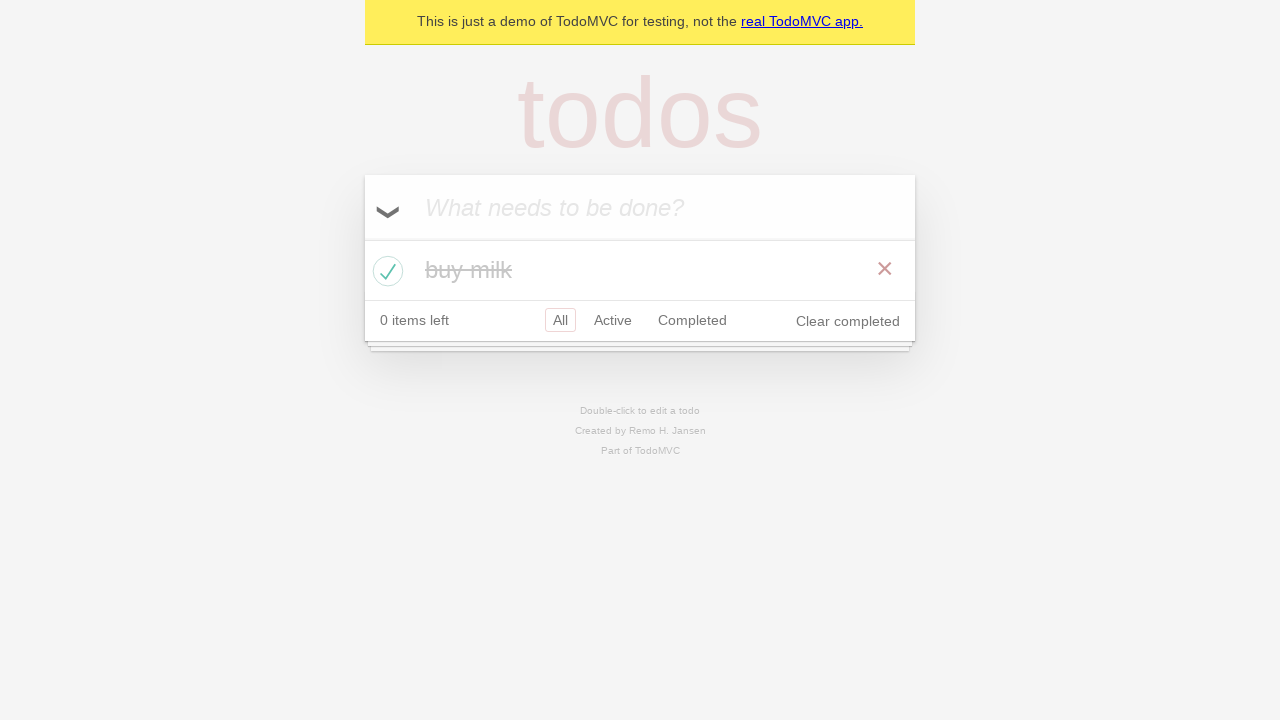

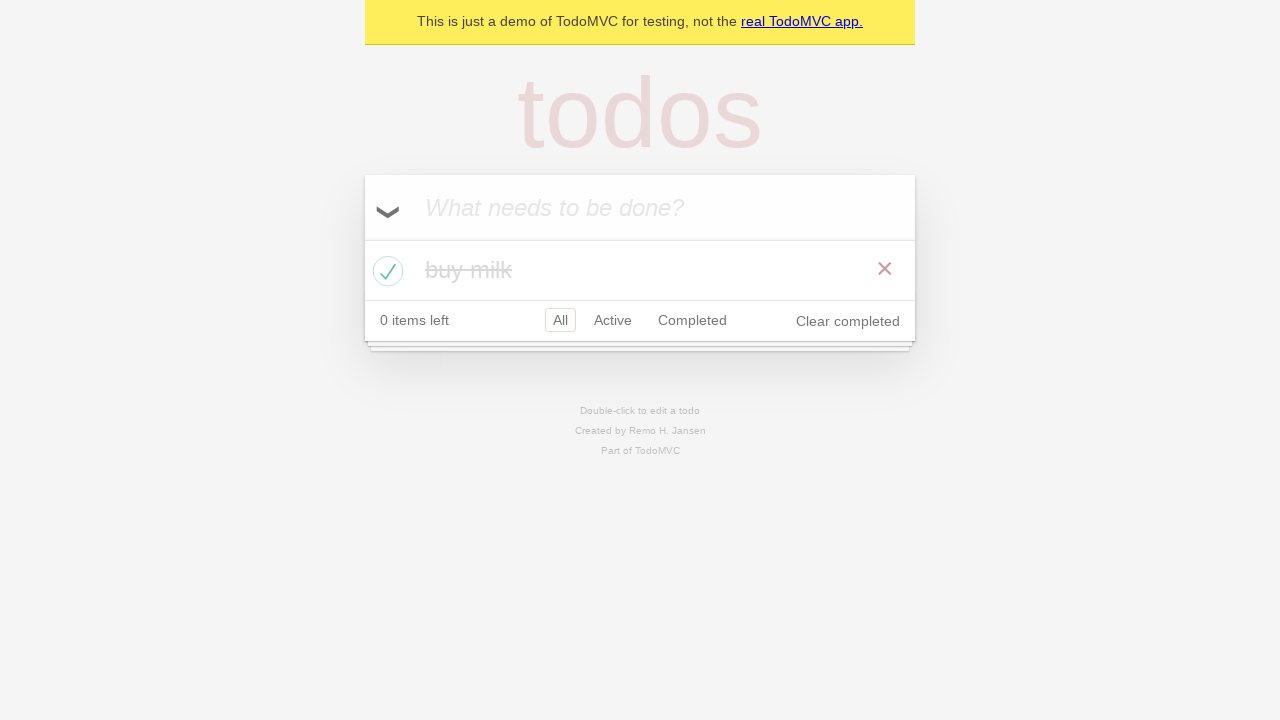